Opens multiple browser windows, navigates to different URLs, then closes them sequentially

Starting URL: https://www.selenium.dev/selenium/web/iframes.html

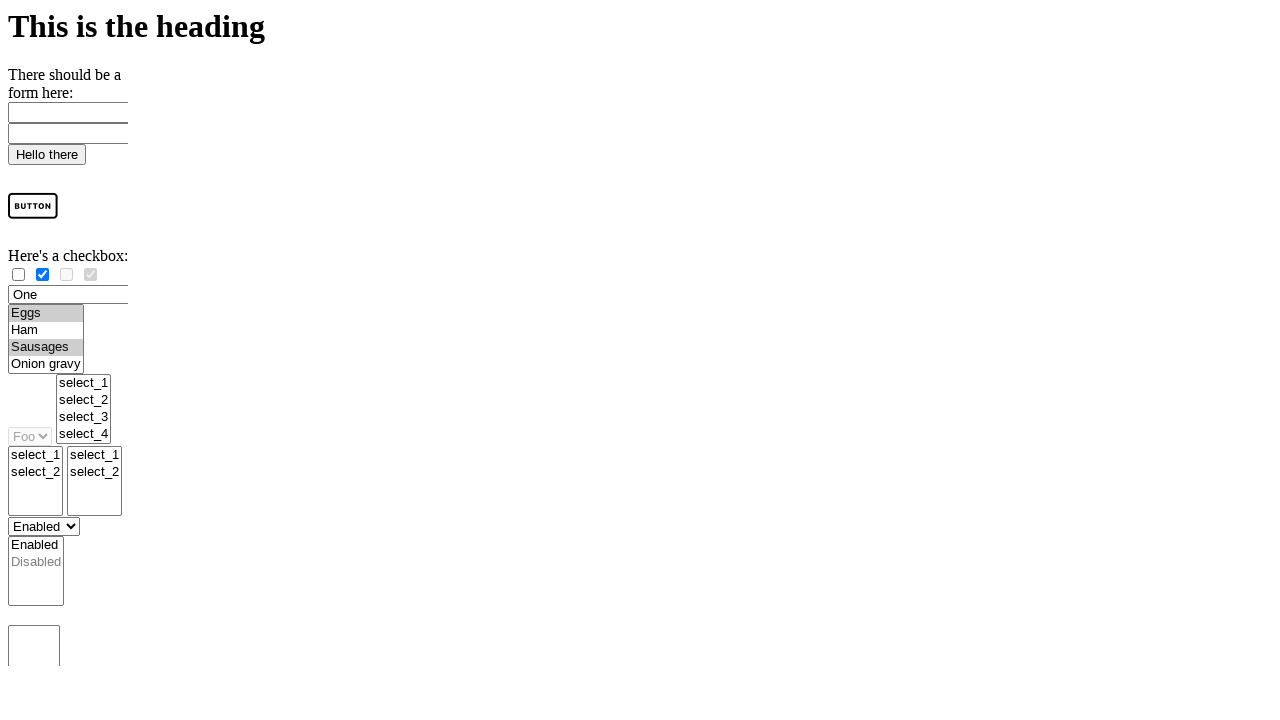

First page loaded (domcontentloaded state reached)
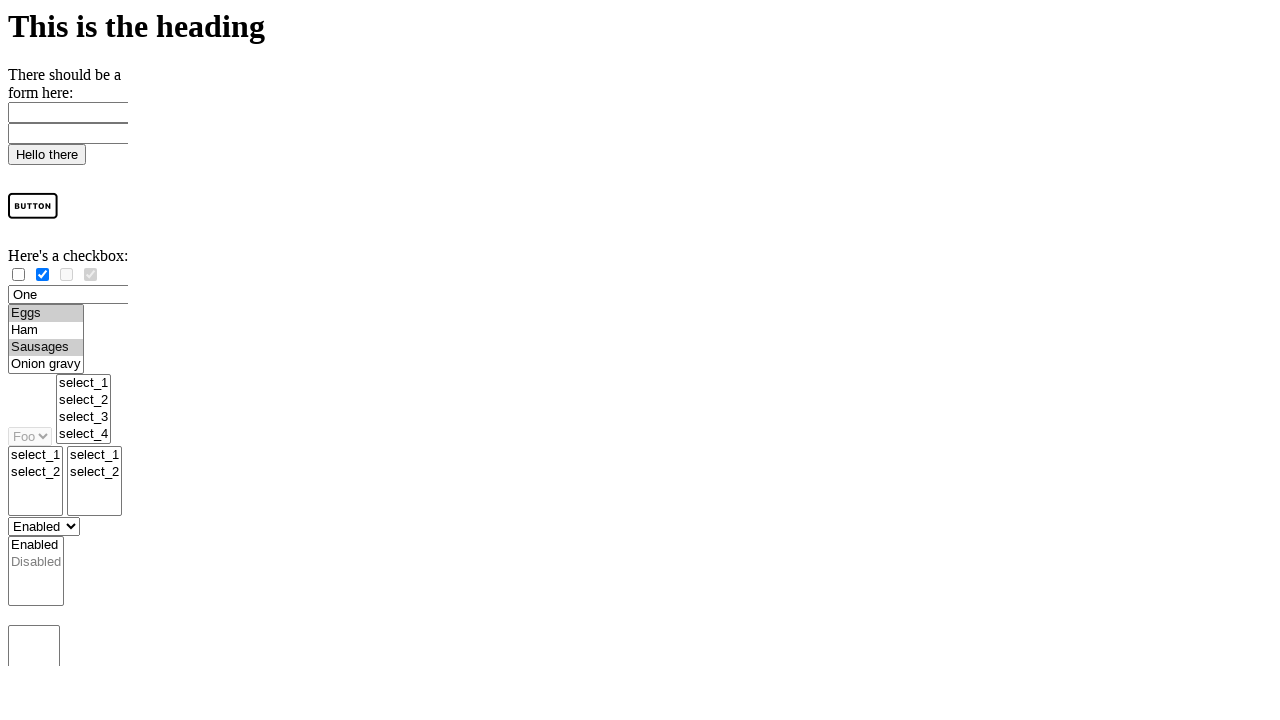

Opened second browser window
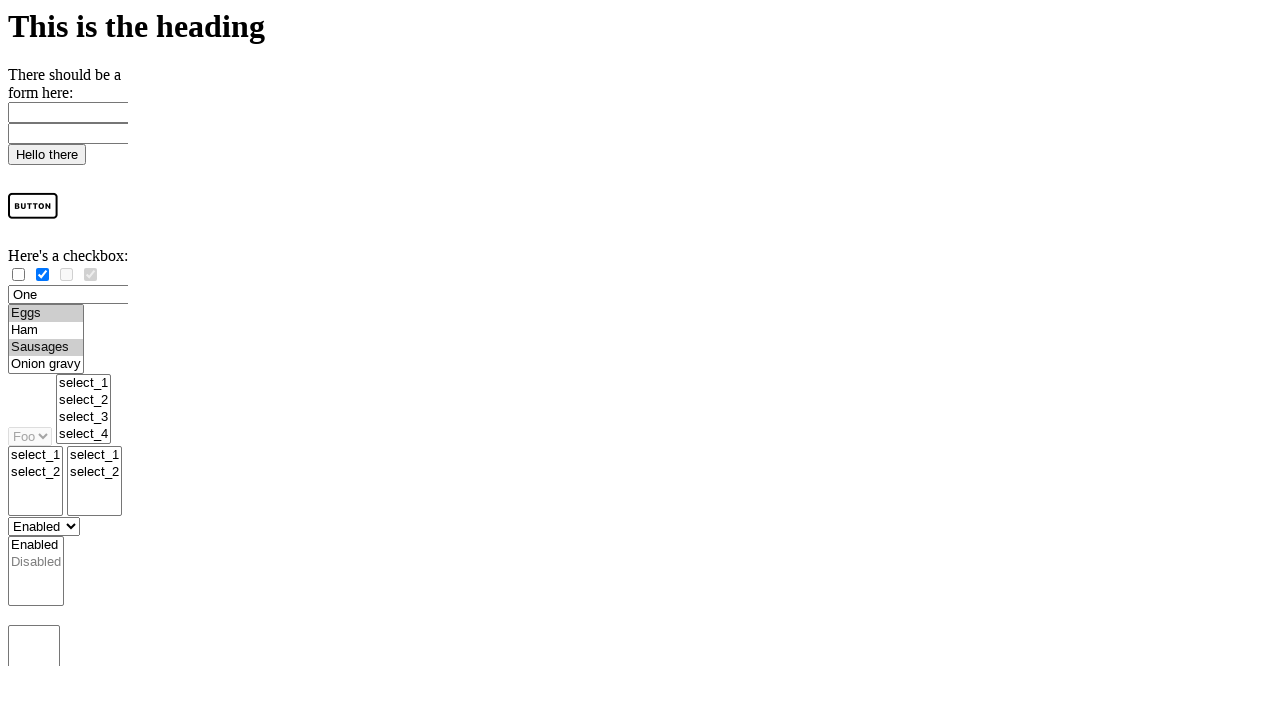

Navigated second window to https://www.selenium.dev/
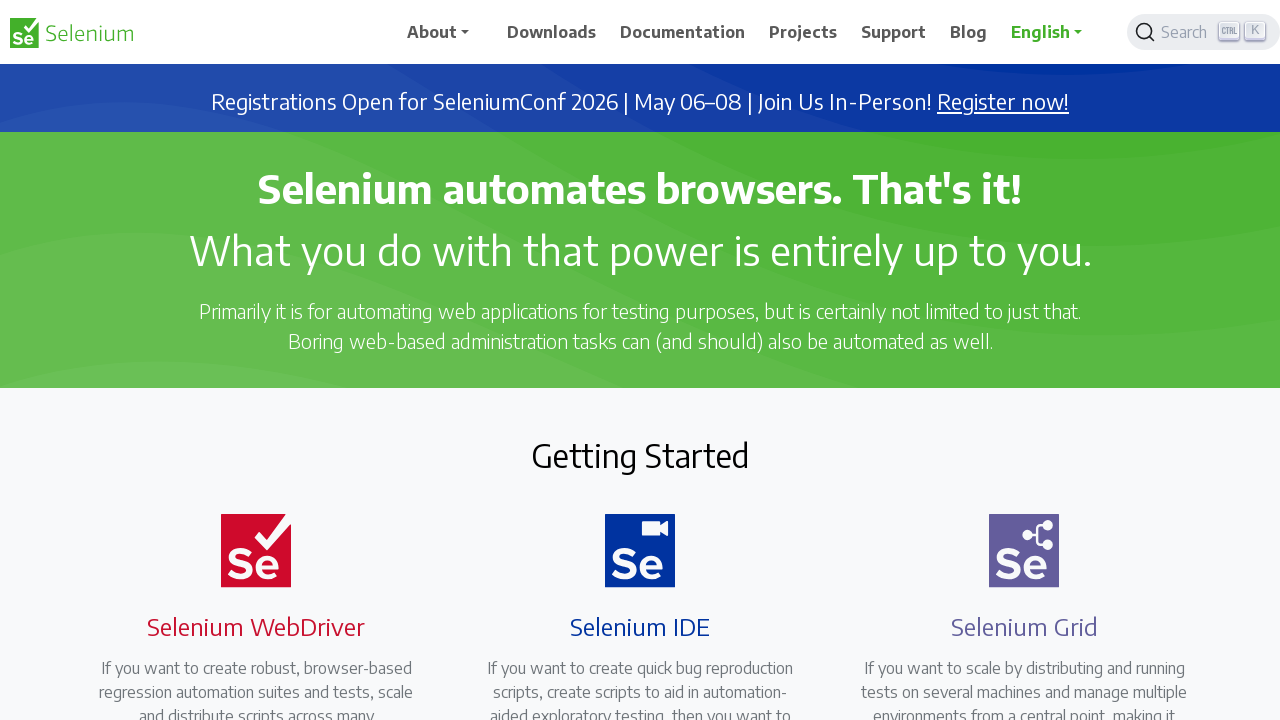

Second page loaded (domcontentloaded state reached)
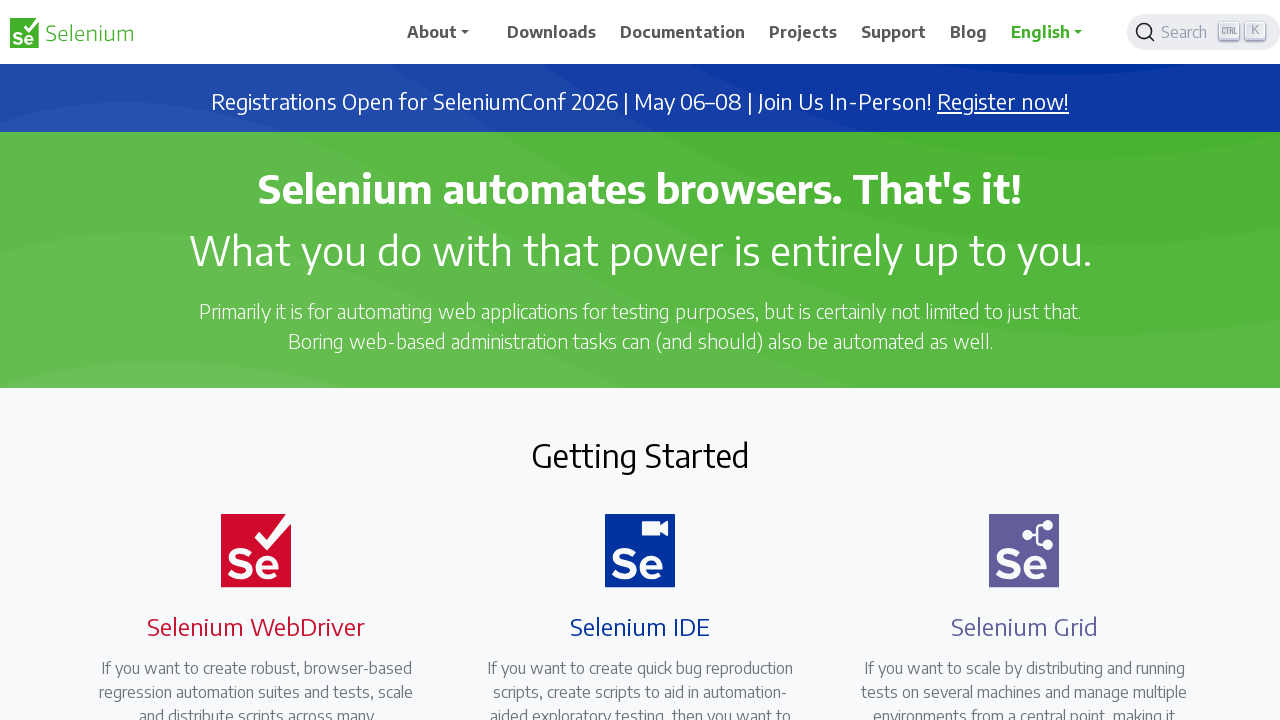

Closed second browser window
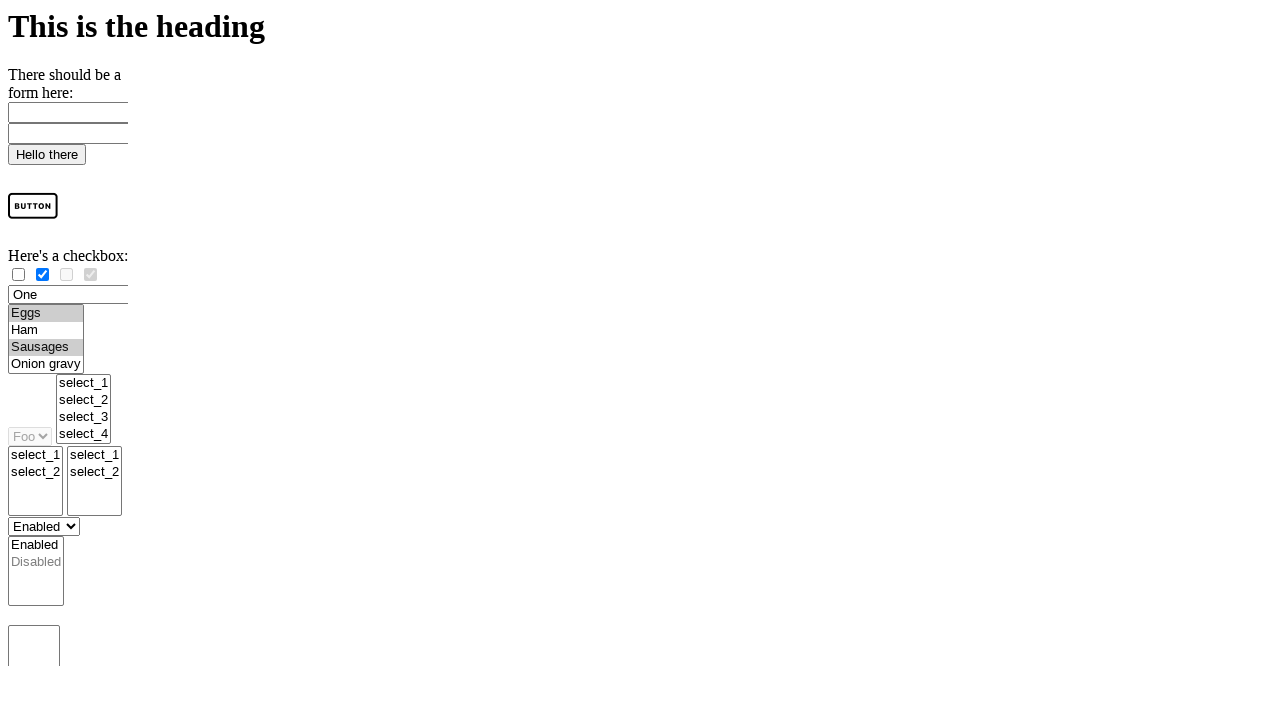

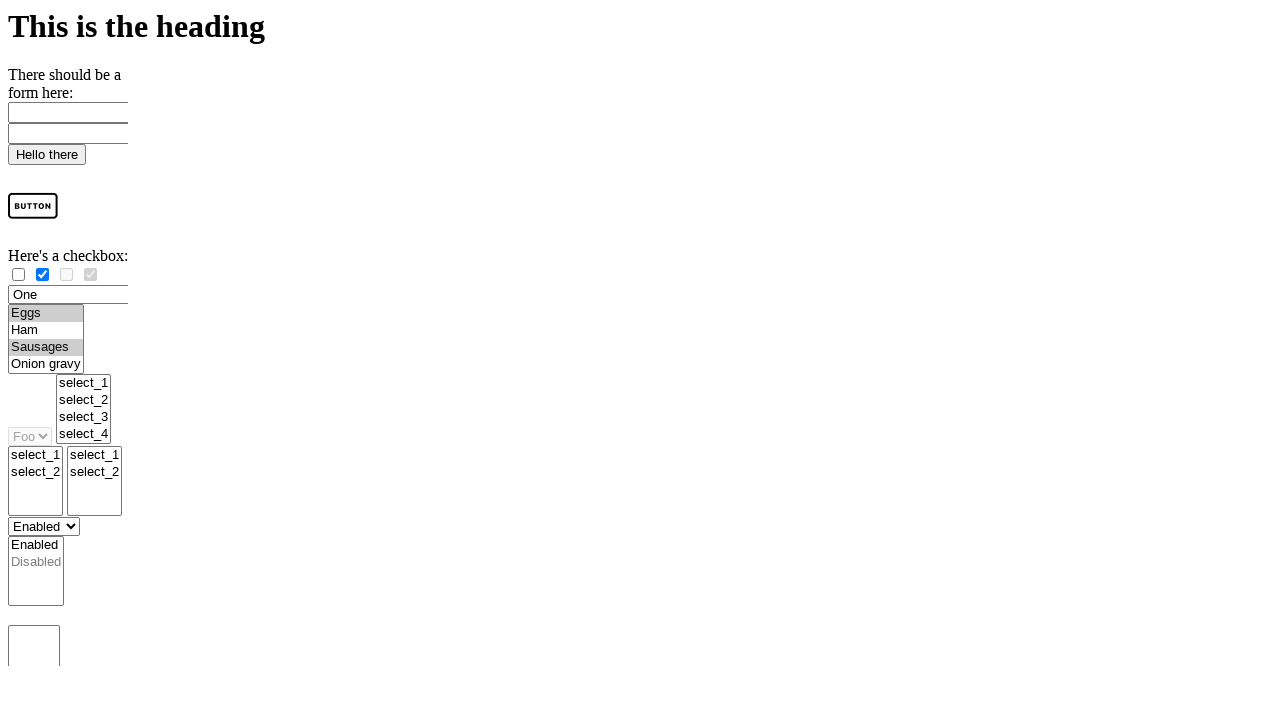